Navigates to Rahul Shetty Academy website and verifies that the page title matches the expected value

Starting URL: https://rahulshettyacademy.com

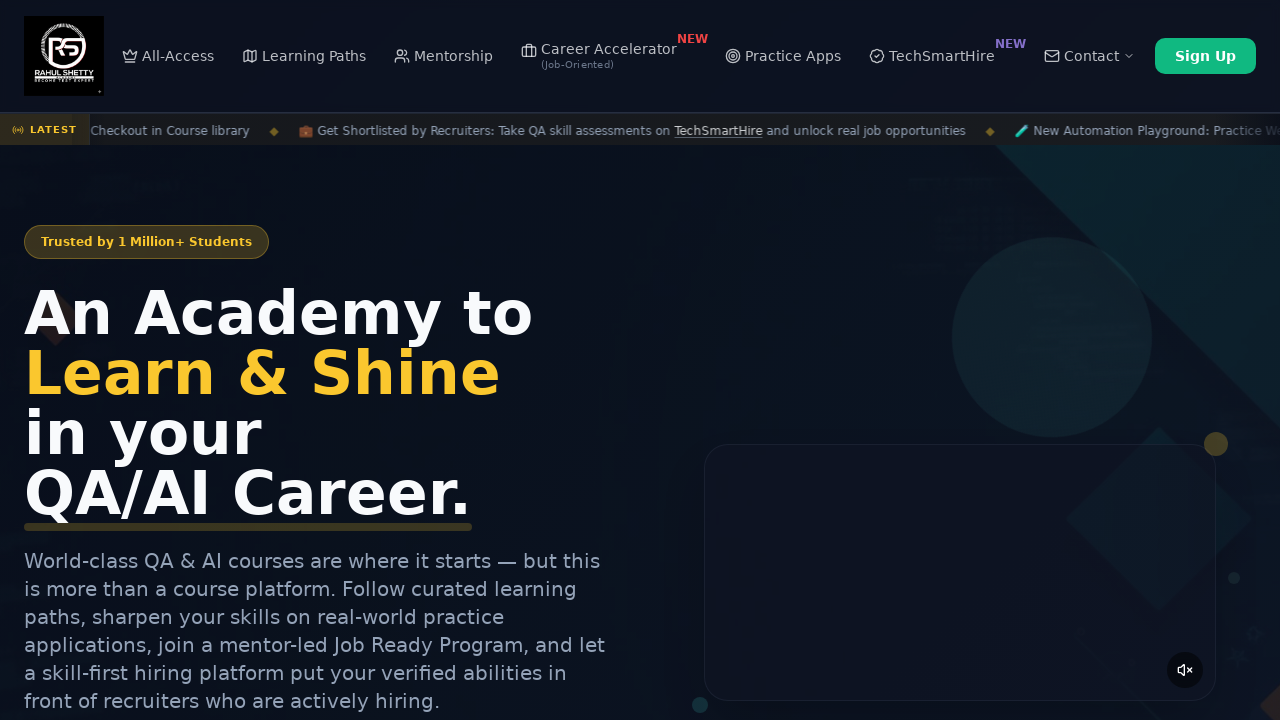

Retrieved page title
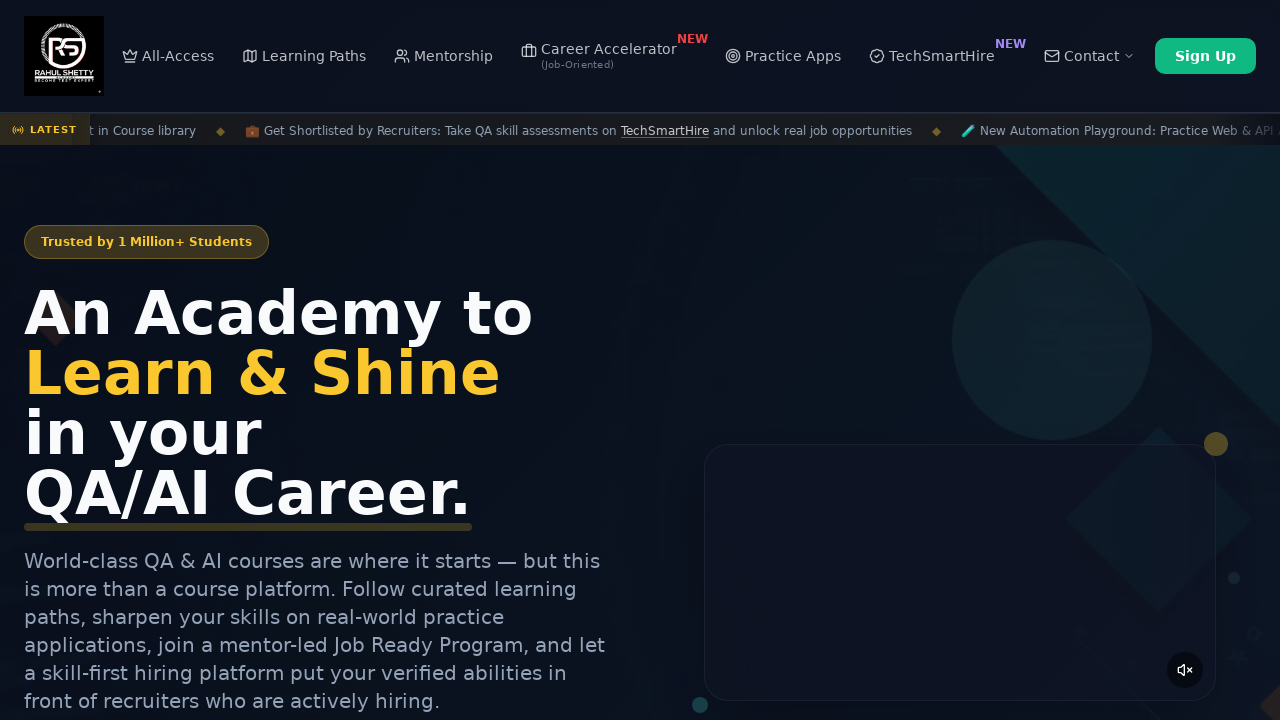

Verified page title contains 'Rahul Shetty Academy'
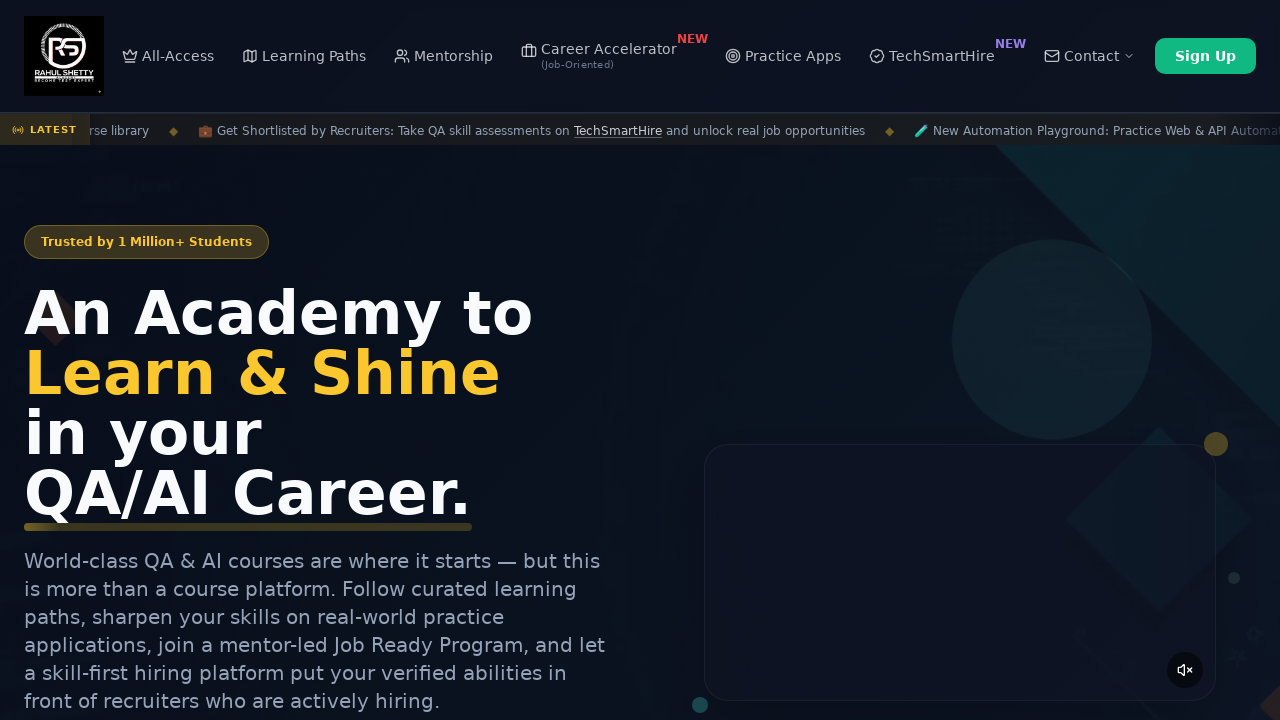

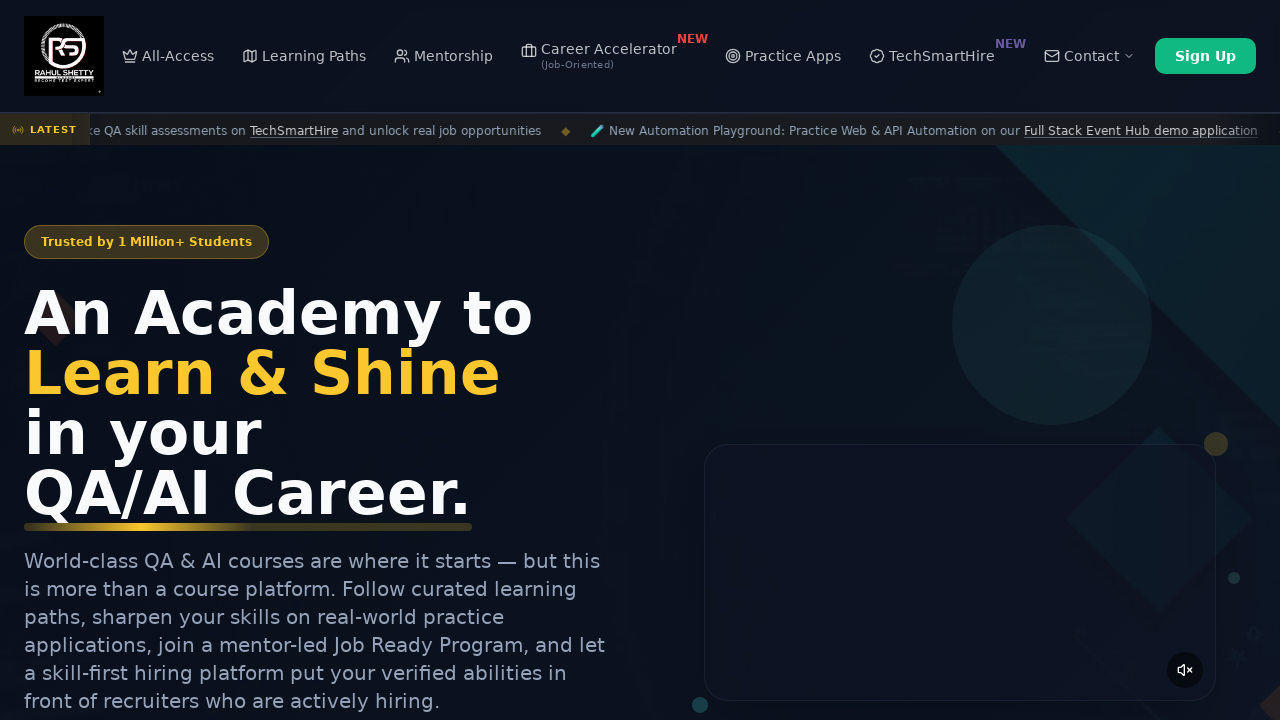